Tests a tags input box by removing existing tags, adding 10 new tags, verifying the remaining count is 0, then removing all tags again and adding a script tag to test XSS handling.

Starting URL: https://qaplayground.dev/apps/tags-input-box/

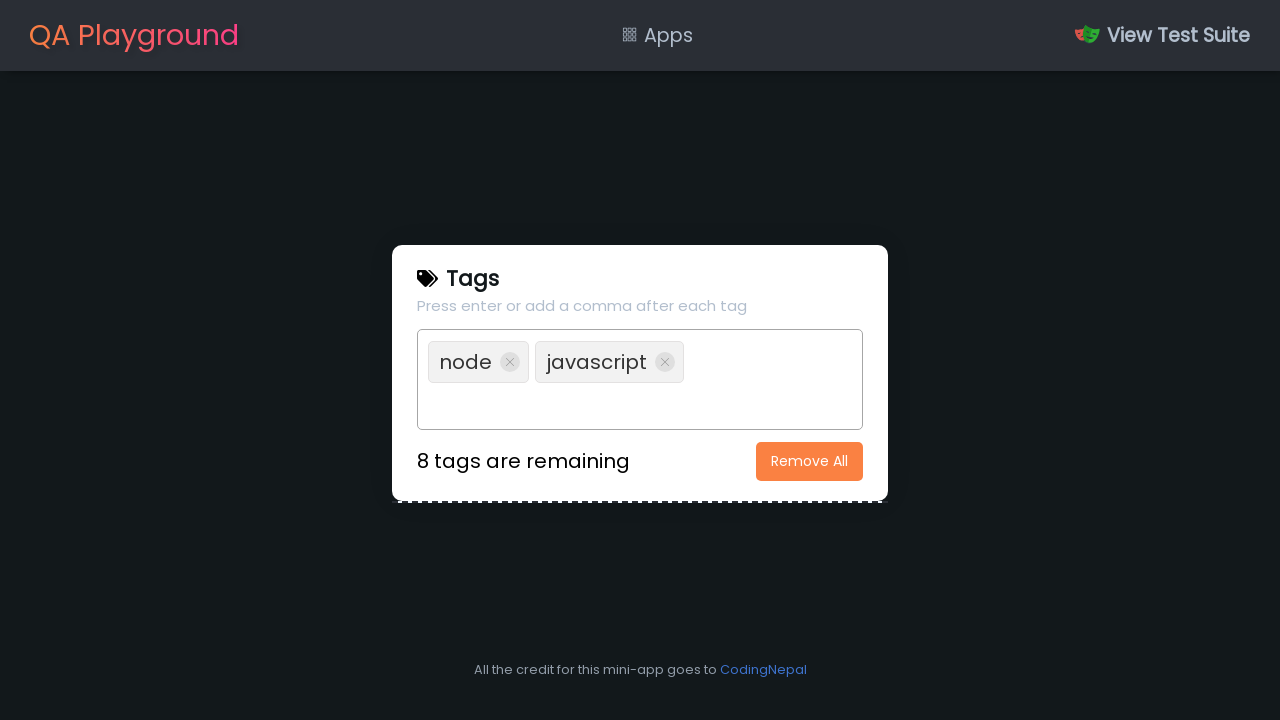

Retrieved initial tag count information
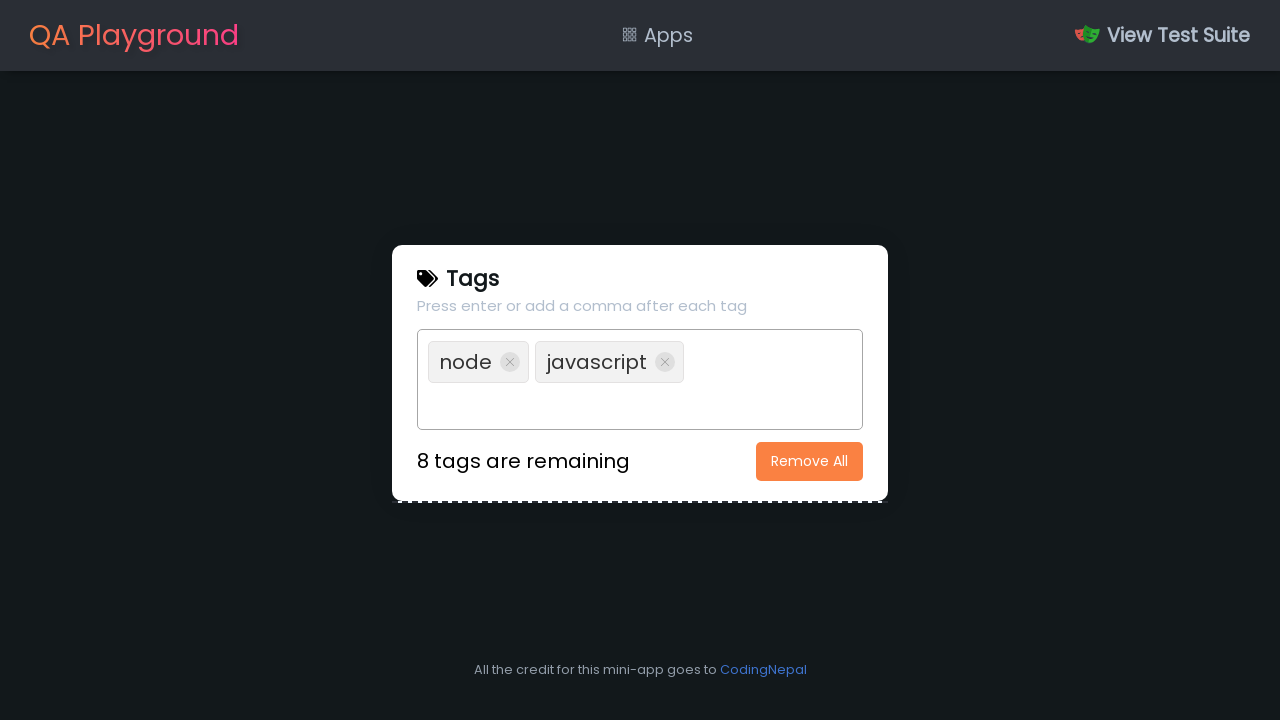

Clicked 'Remove All' button to remove existing tags at (810, 461) on button:has-text('Remove All')
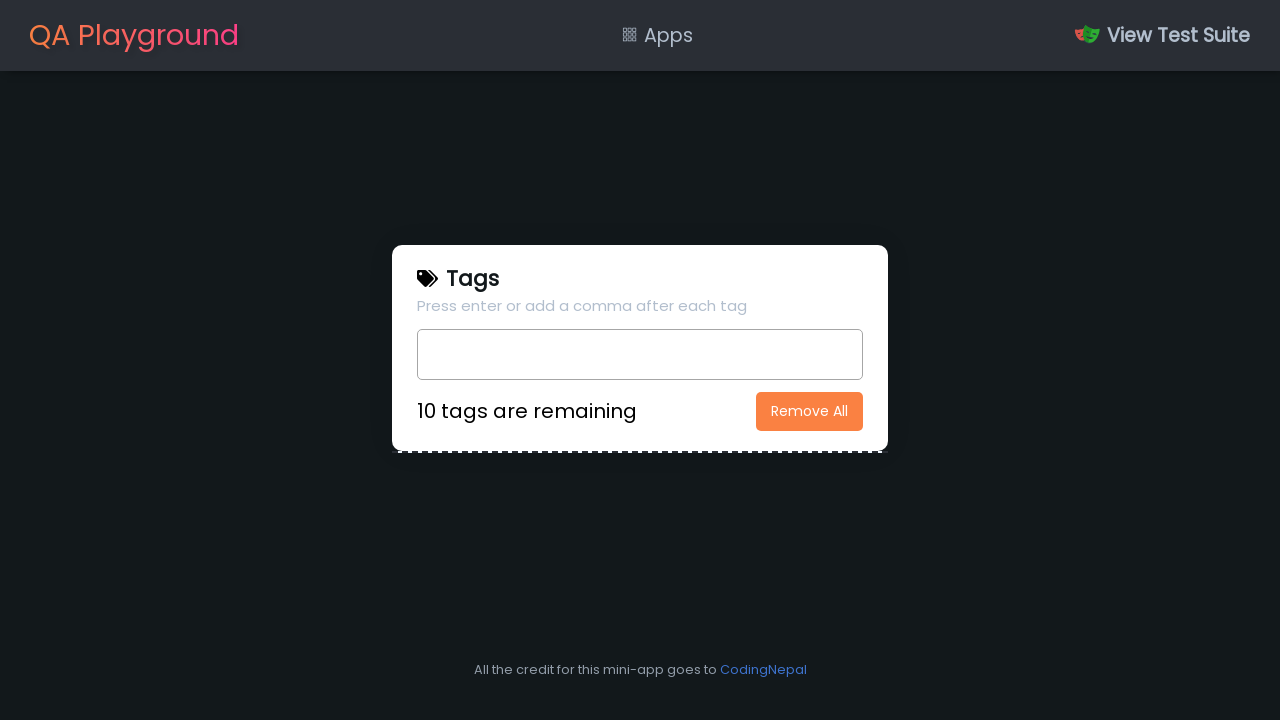

Filled input field with tag 'India' on ul input
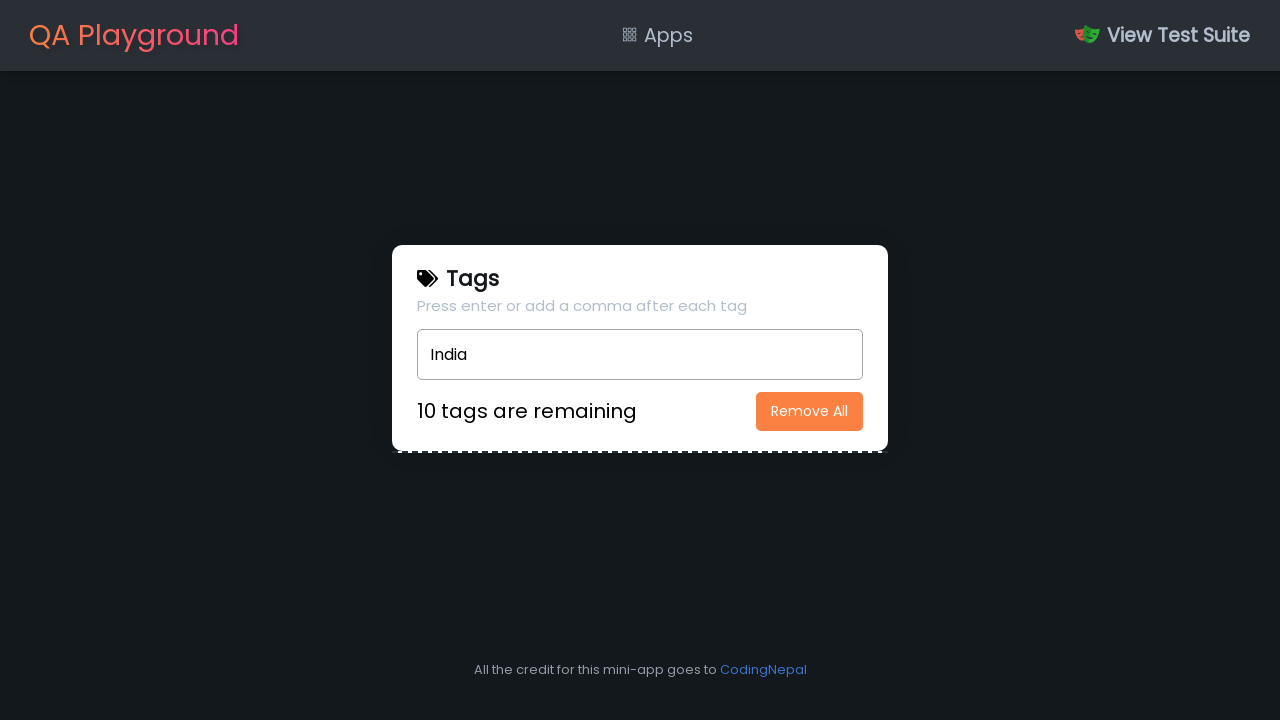

Pressed Enter to add tag 'India' on ul input
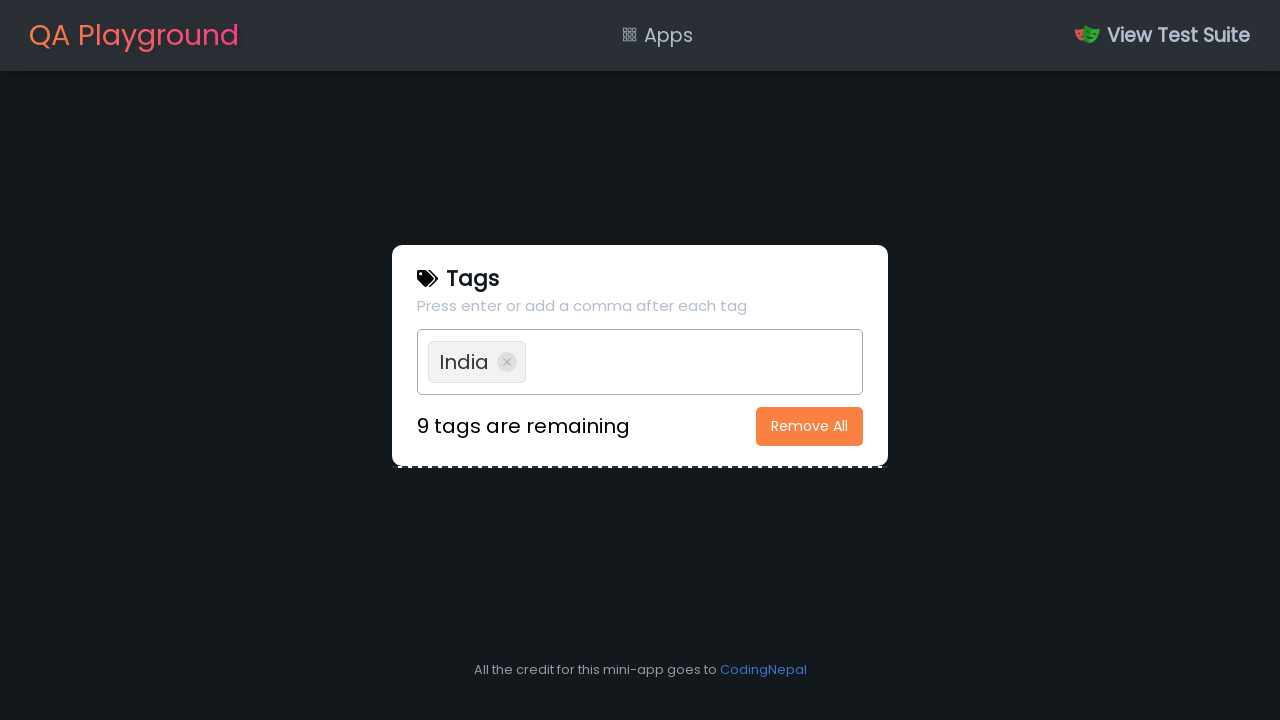

Filled input field with tag 'Australia' on ul input
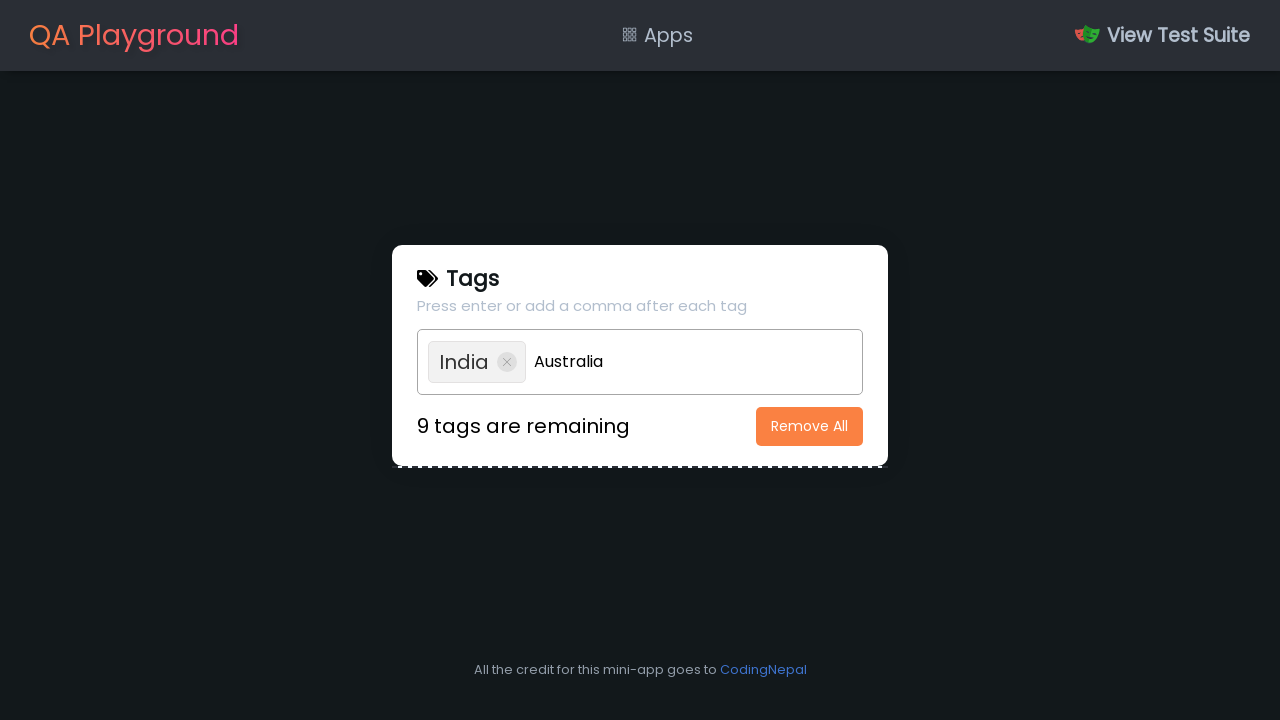

Pressed Enter to add tag 'Australia' on ul input
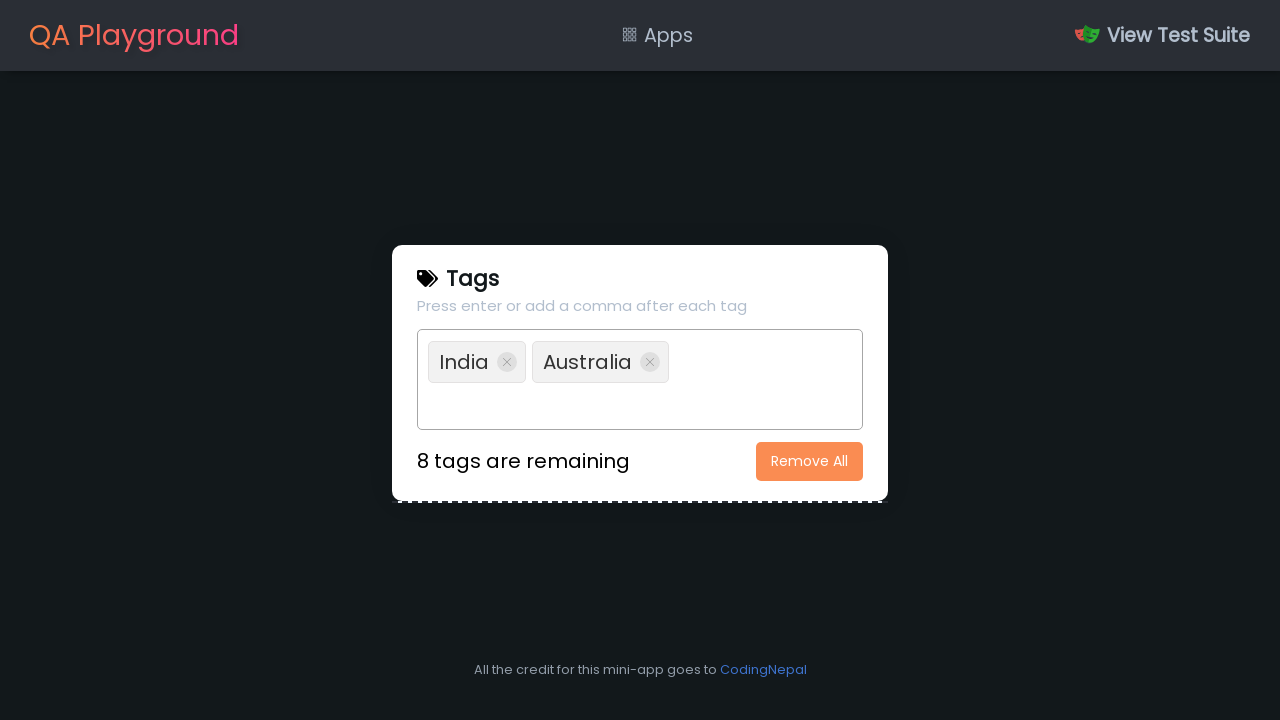

Filled input field with tag 'Ashwin' on ul input
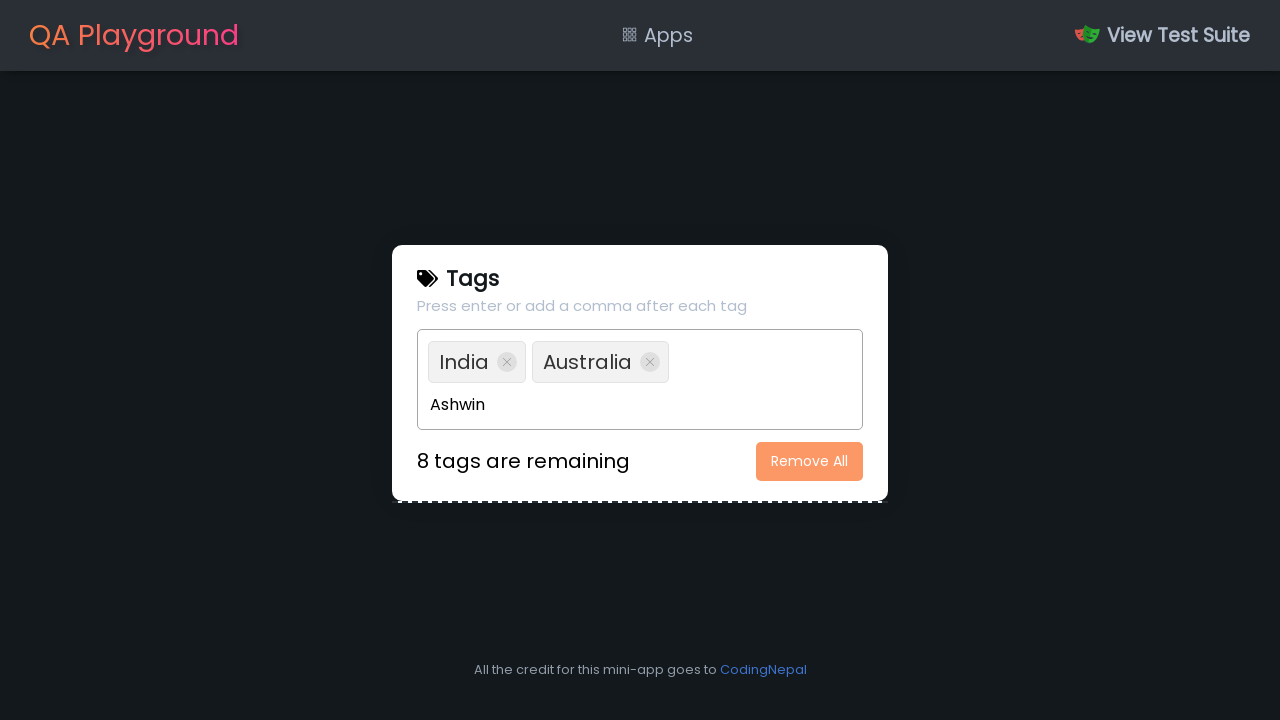

Pressed Enter to add tag 'Ashwin' on ul input
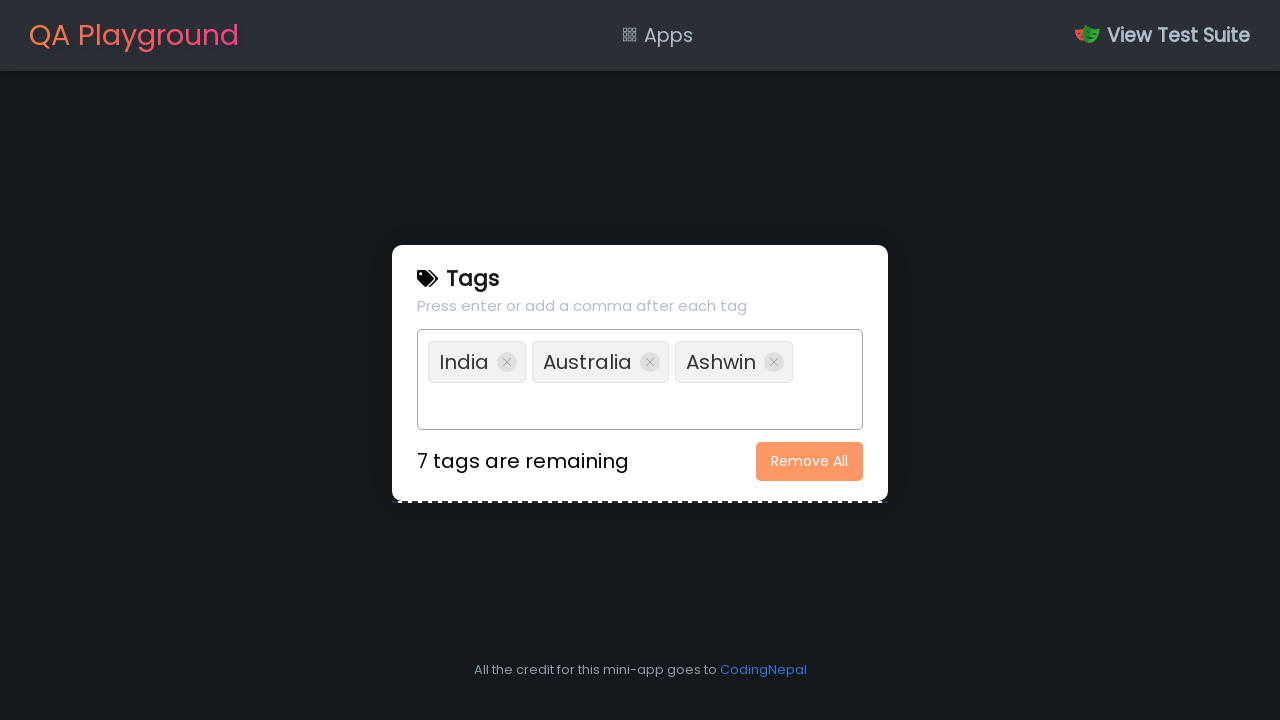

Filled input field with tag 'IPL' on ul input
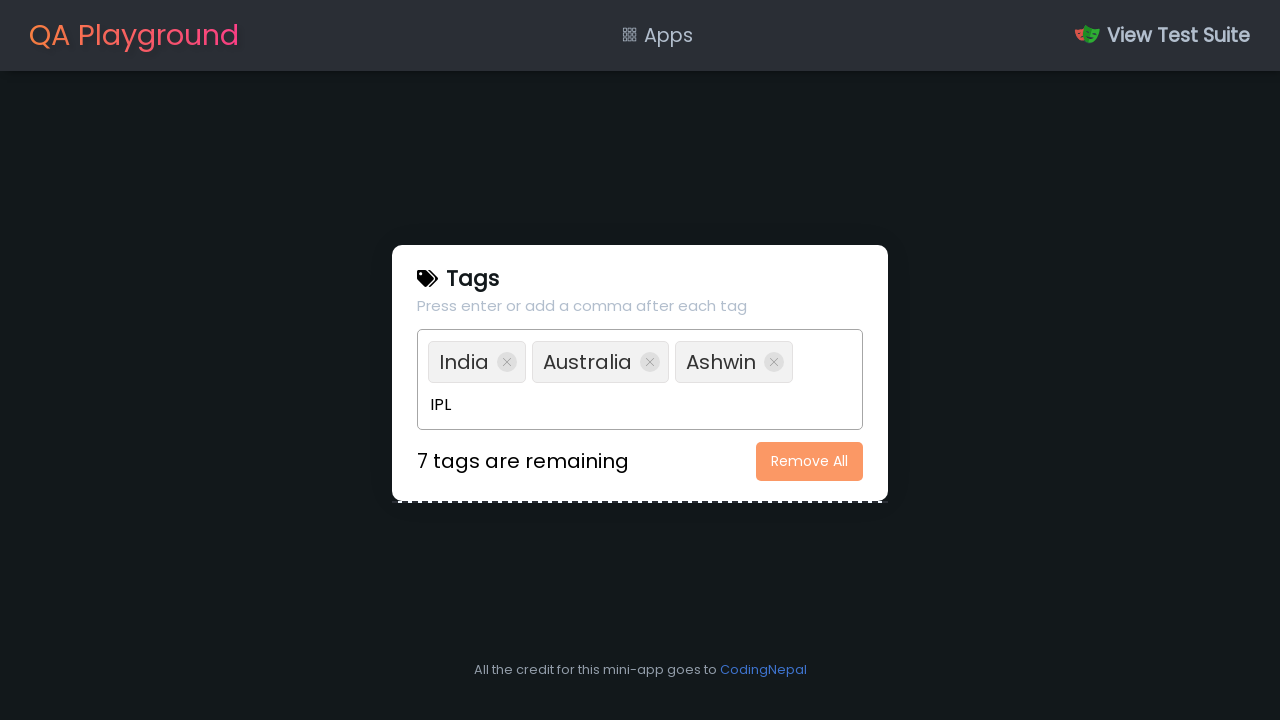

Pressed Enter to add tag 'IPL' on ul input
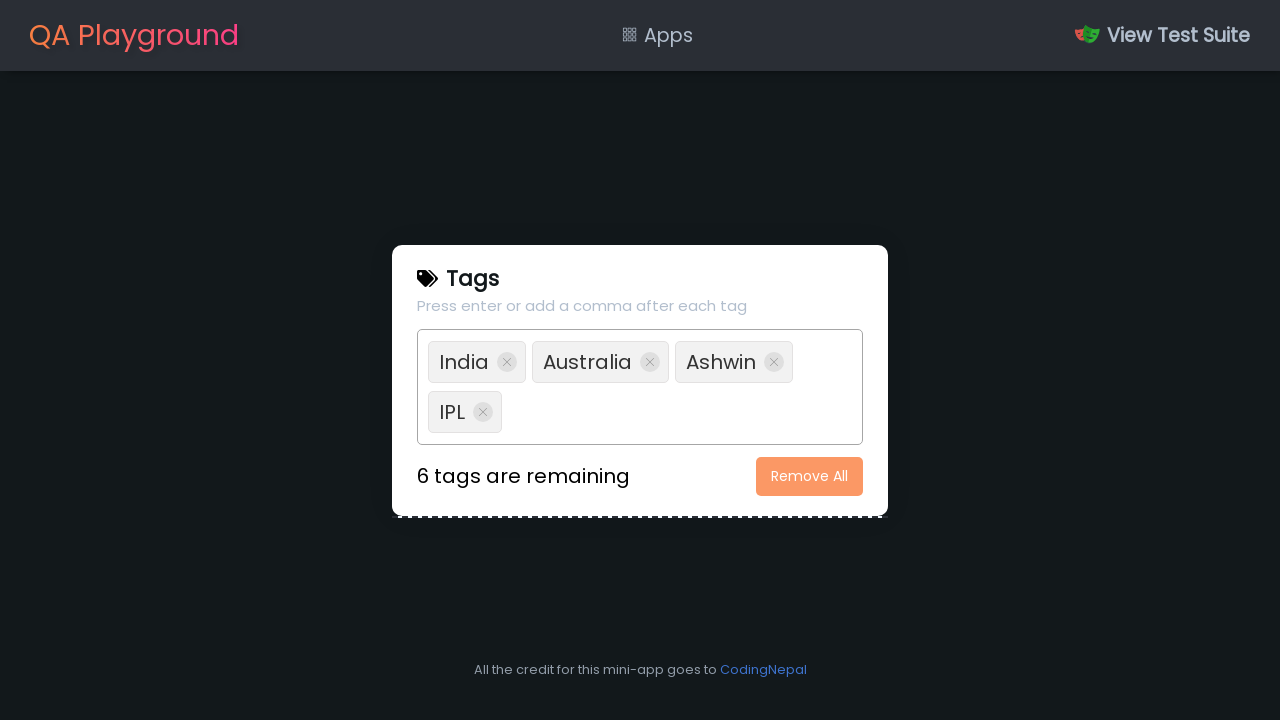

Filled input field with tag 'RCB' on ul input
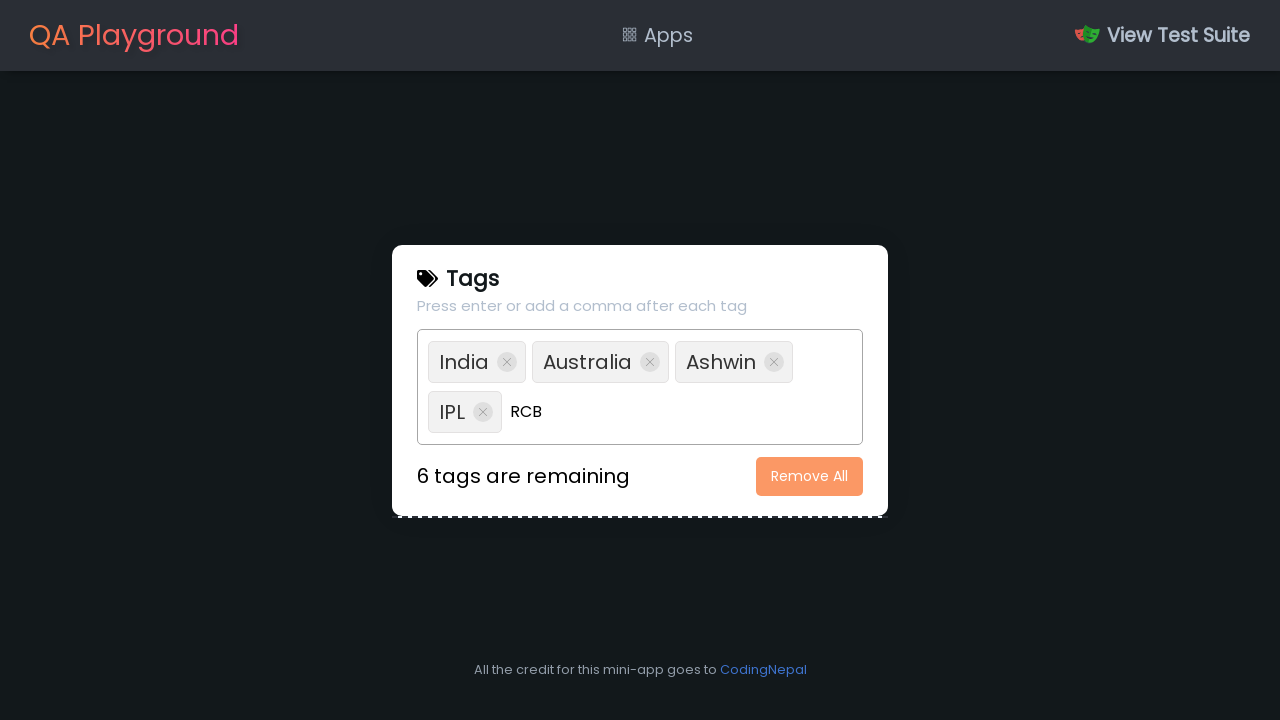

Pressed Enter to add tag 'RCB' on ul input
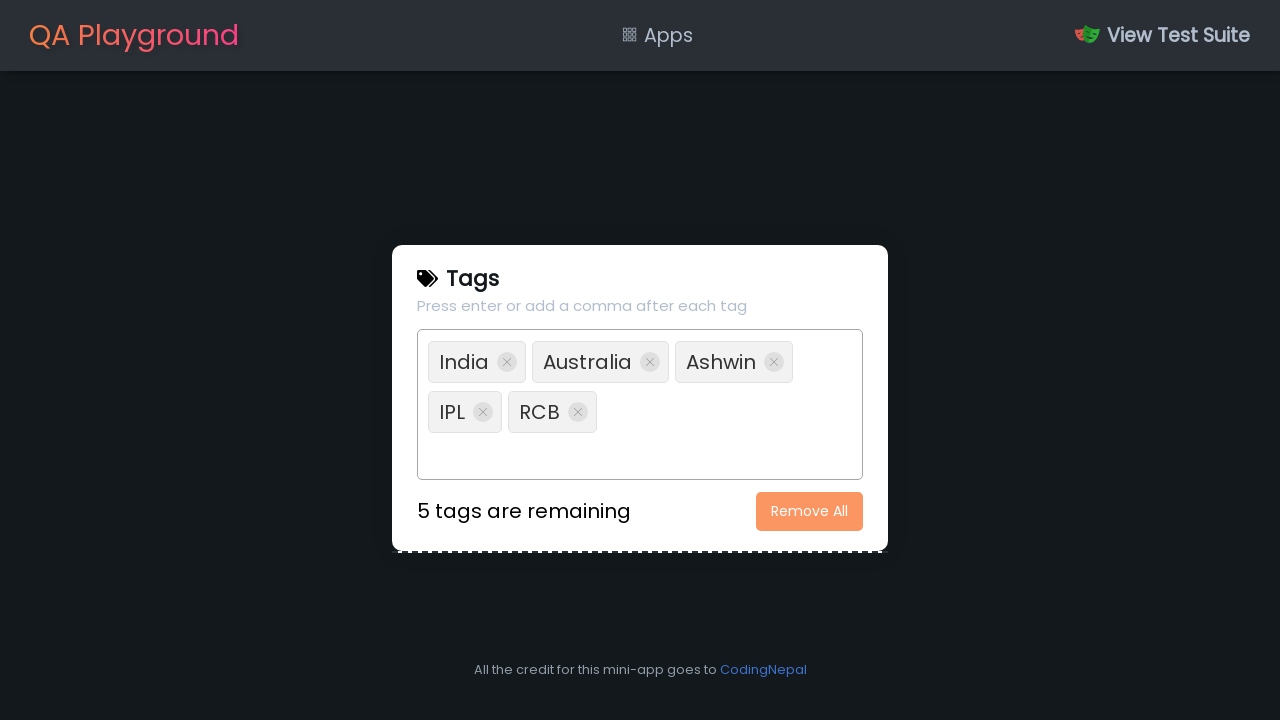

Filled input field with tag 'CSK' on ul input
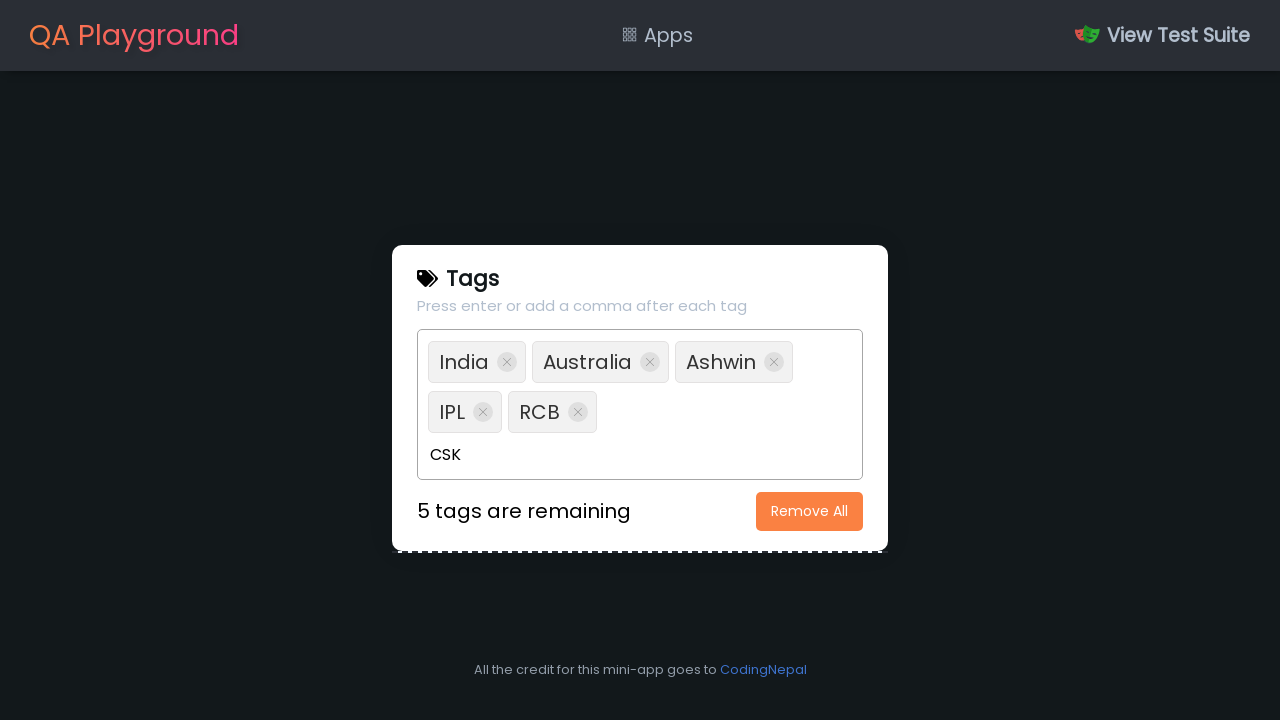

Pressed Enter to add tag 'CSK' on ul input
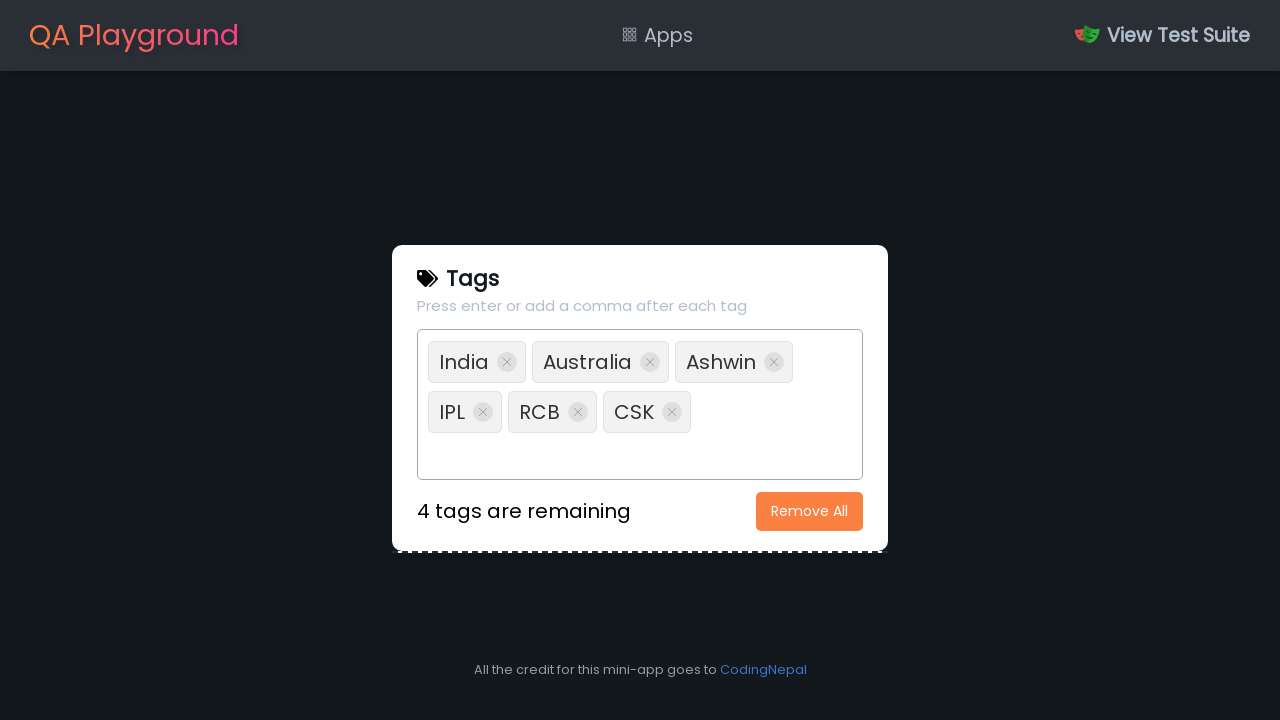

Filled input field with tag 'Cloud' on ul input
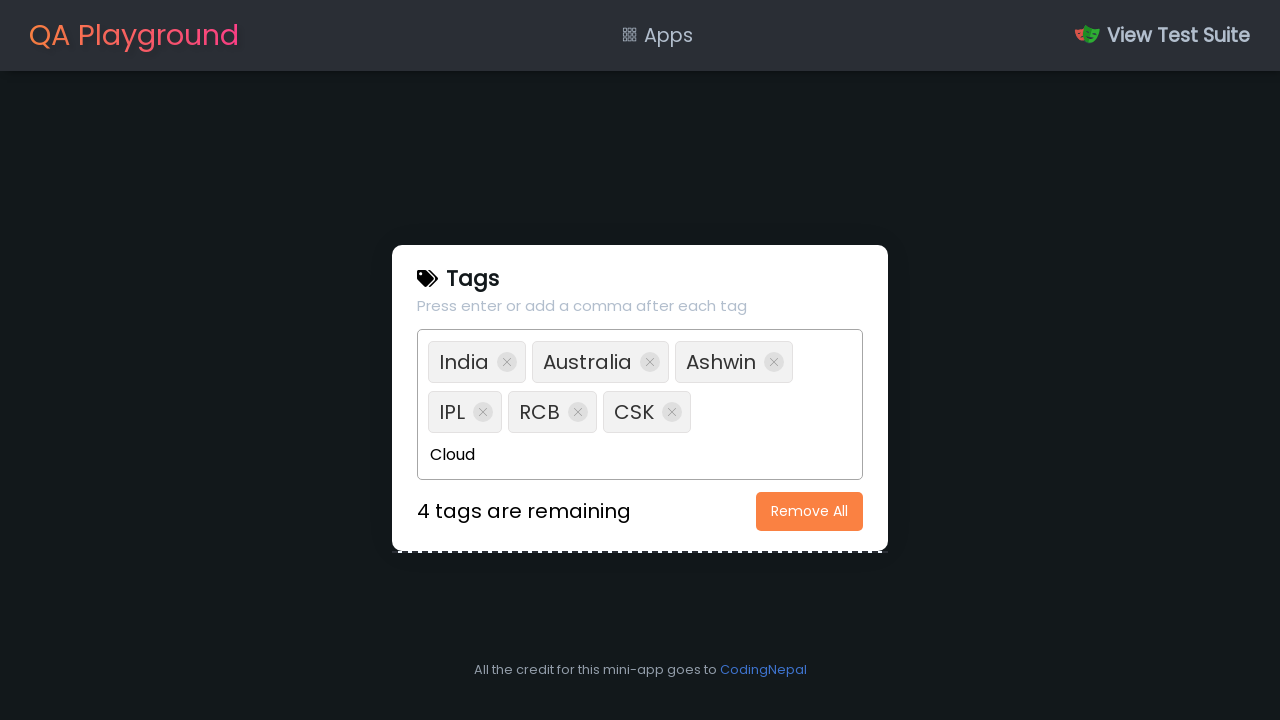

Pressed Enter to add tag 'Cloud' on ul input
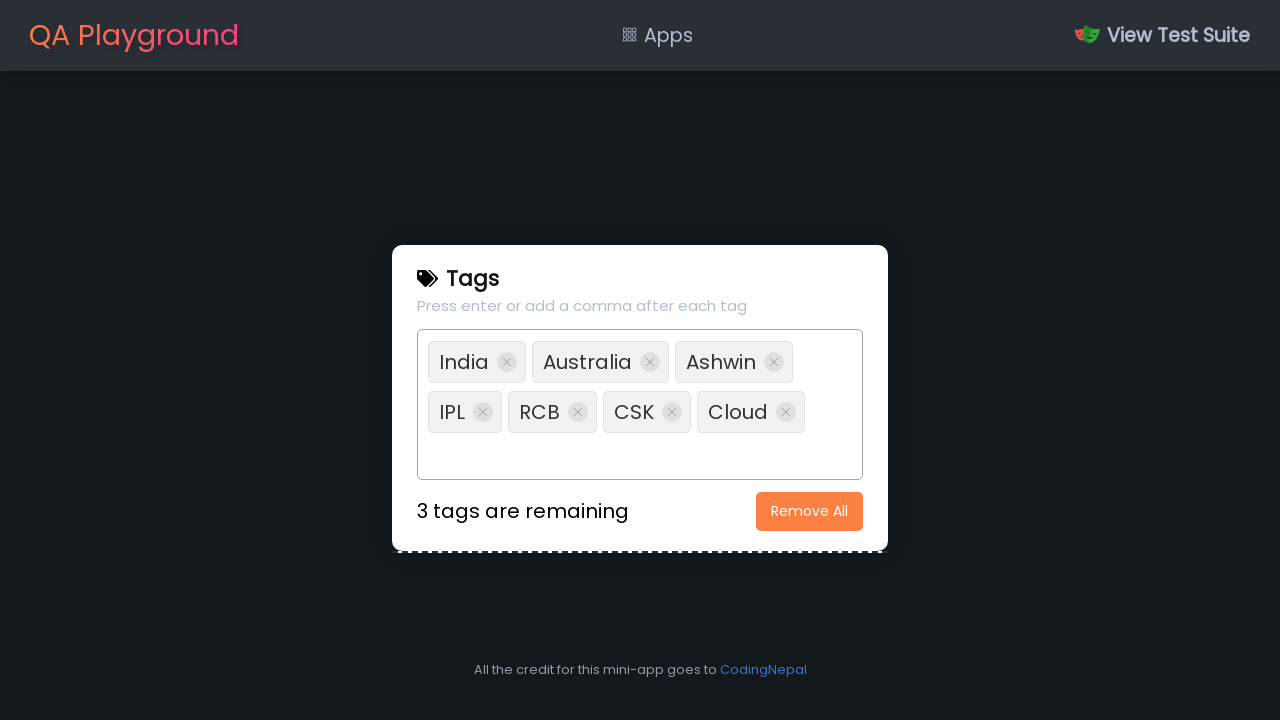

Filled input field with tag 'Offer' on ul input
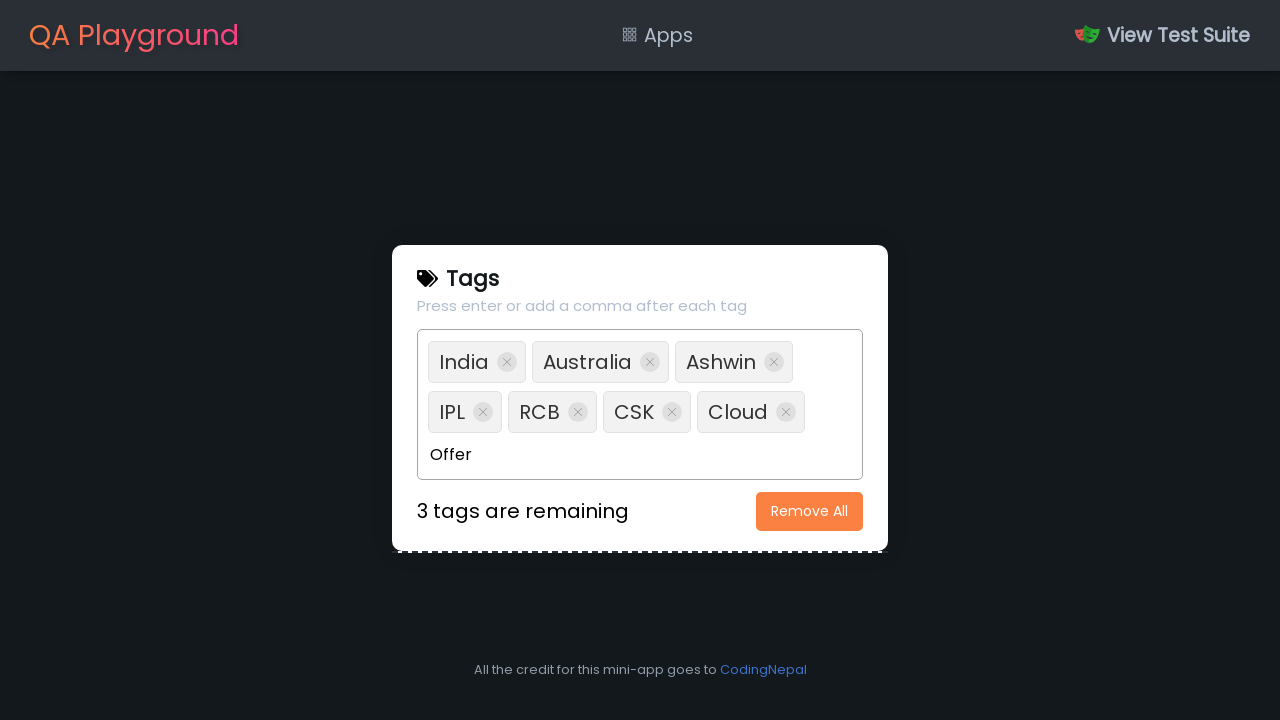

Pressed Enter to add tag 'Offer' on ul input
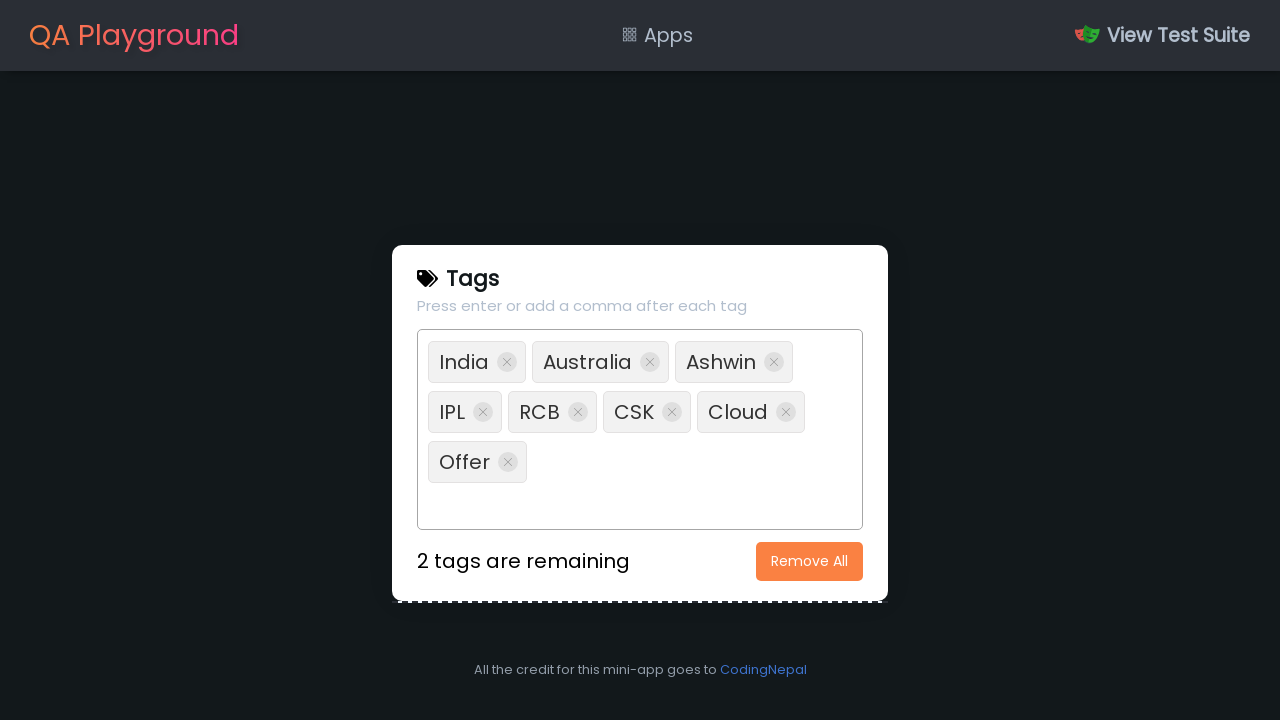

Filled input field with tag 'Jobs' on ul input
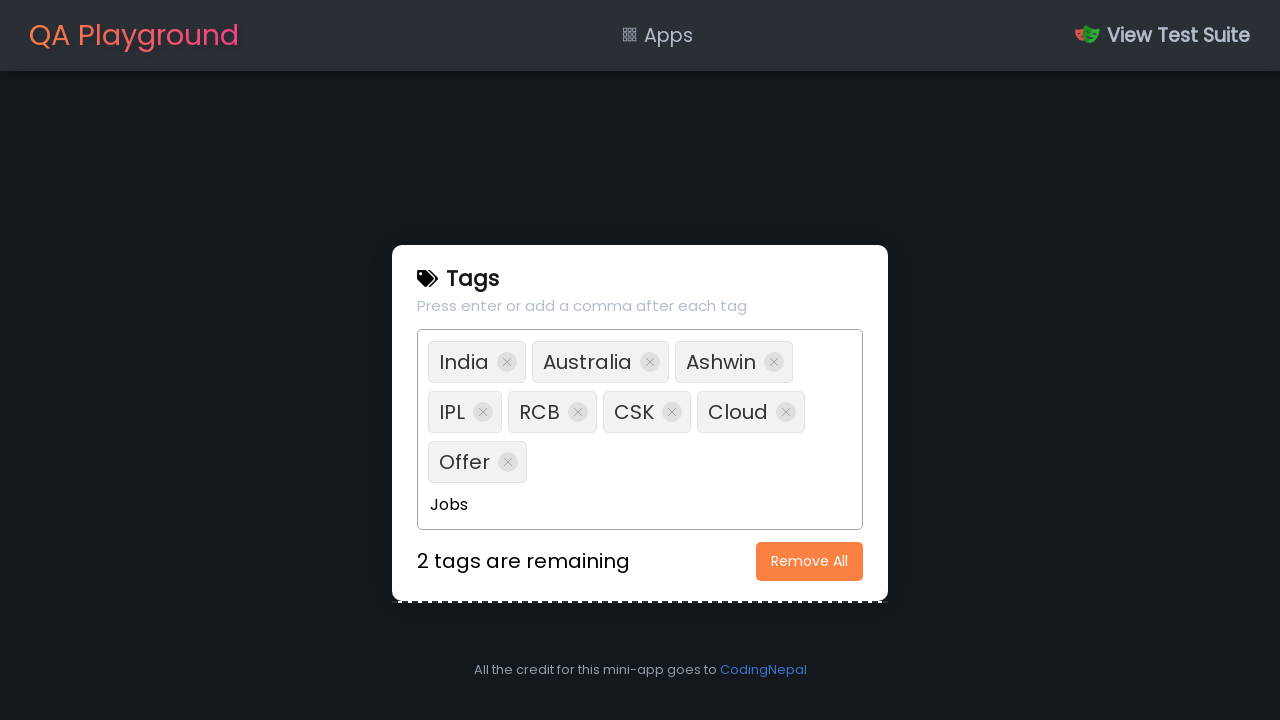

Pressed Enter to add tag 'Jobs' on ul input
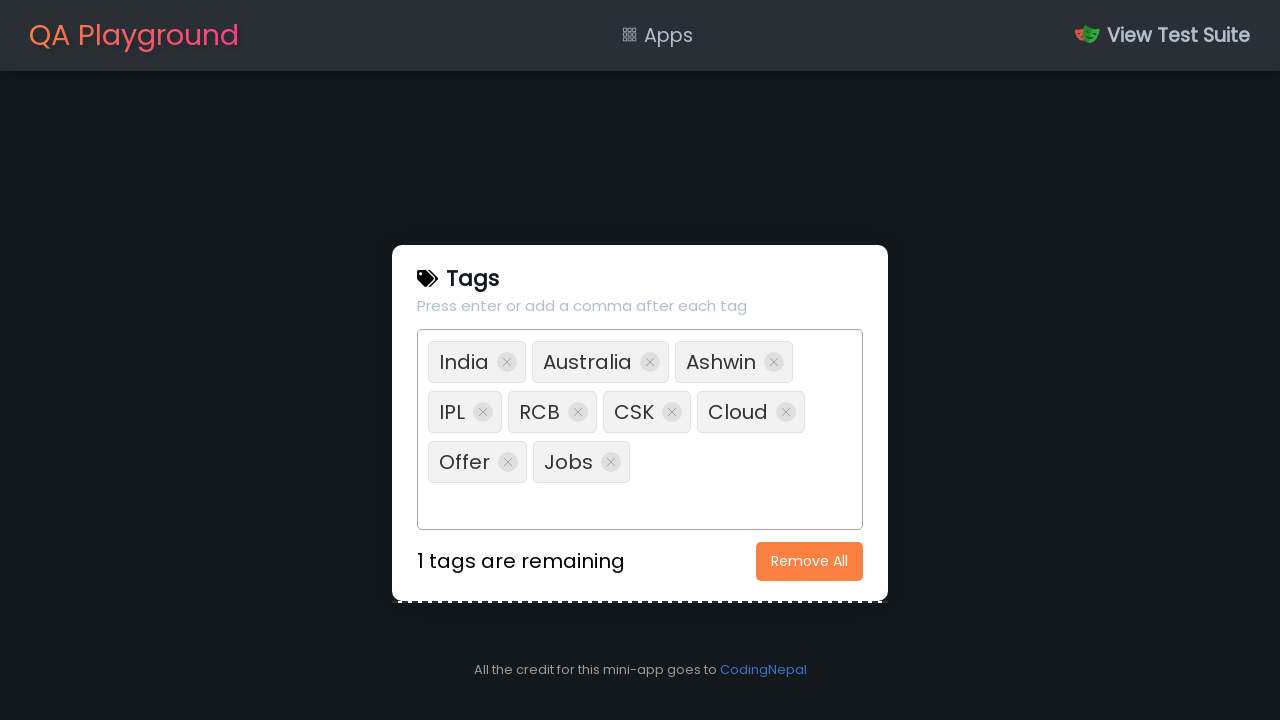

Filled input field with tag 'Gokul' on ul input
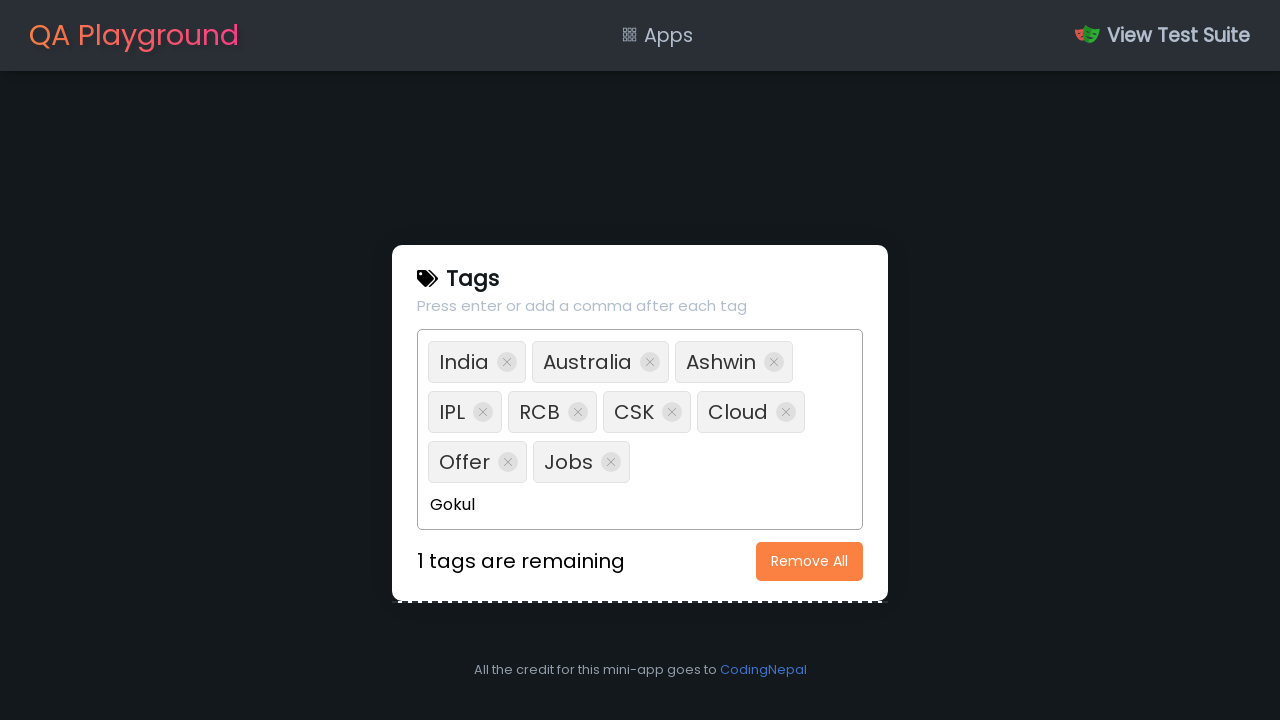

Pressed Enter to add tag 'Gokul' on ul input
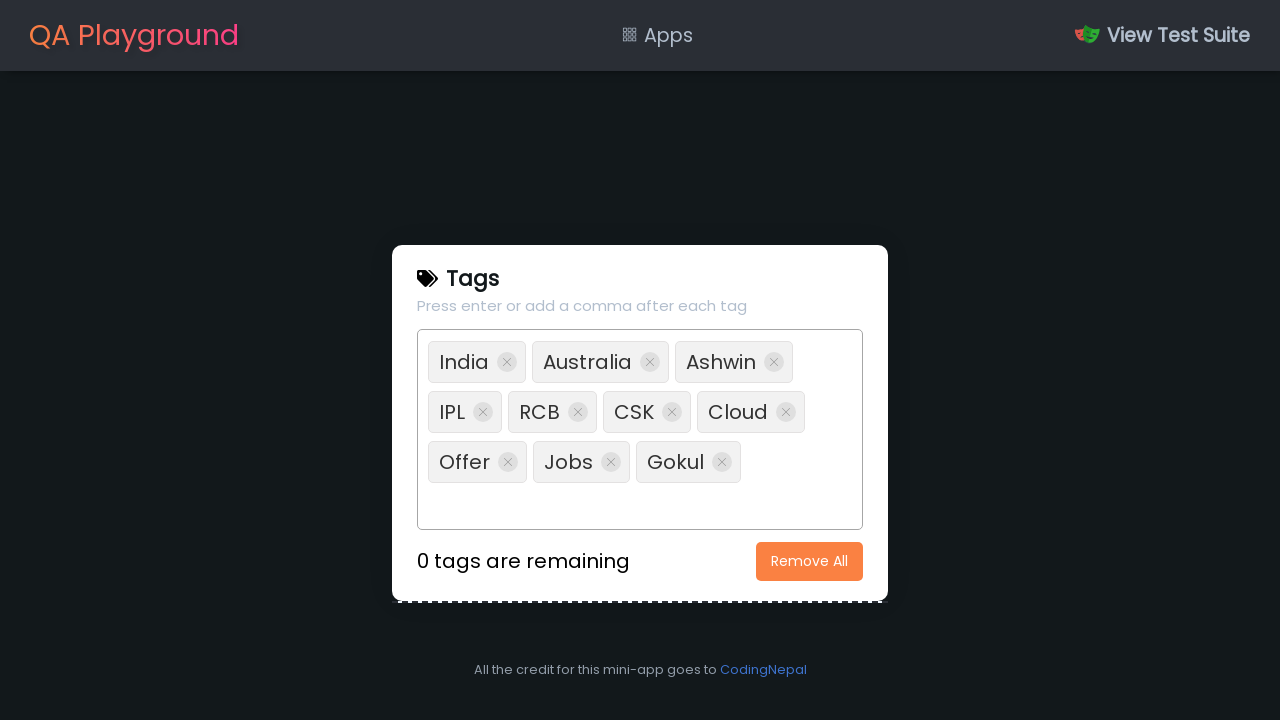

Retrieved remaining tag count after adding 10 tags
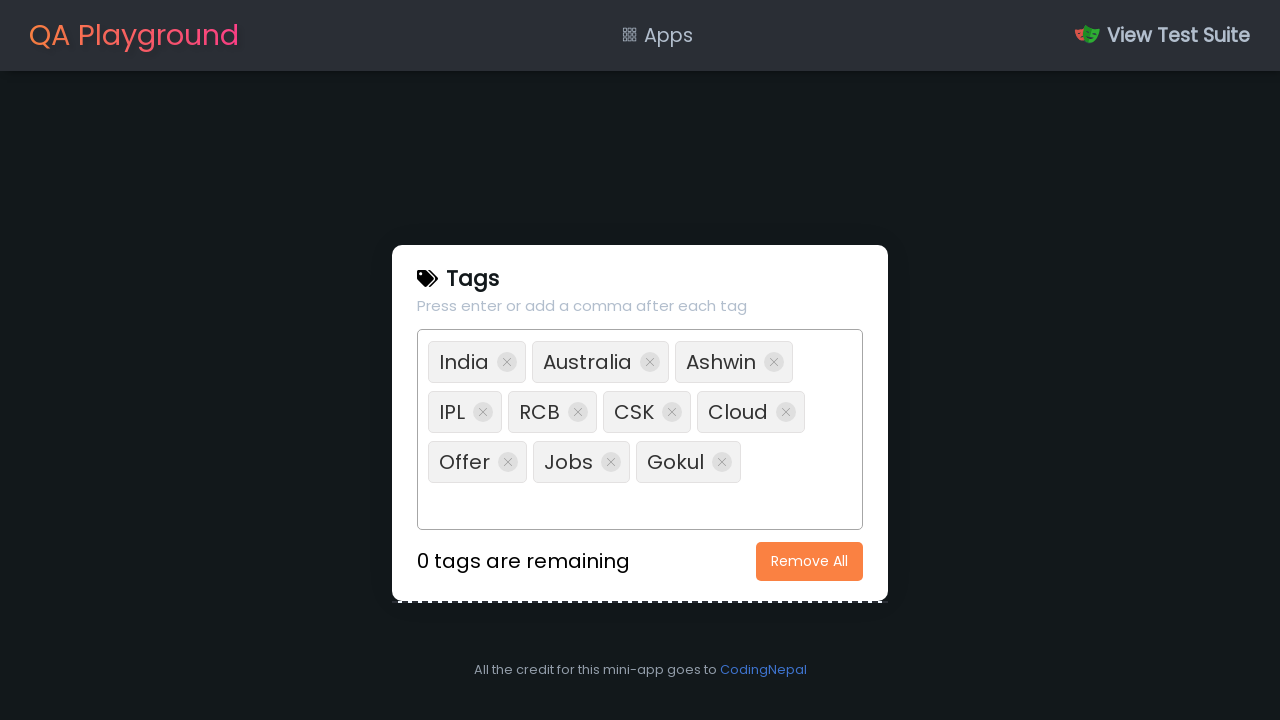

Verified remaining count is '0' as expected
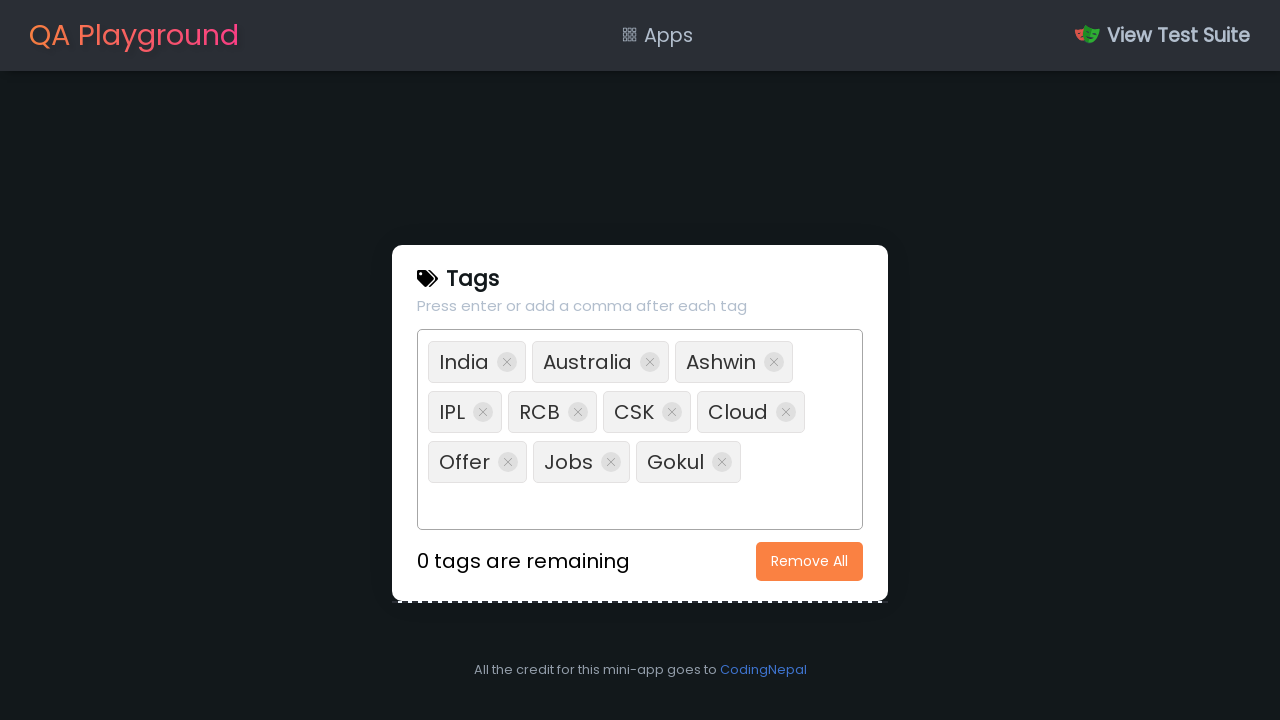

Clicked 'Remove All' button to remove all 10 tags at (810, 561) on button:has-text('Remove All')
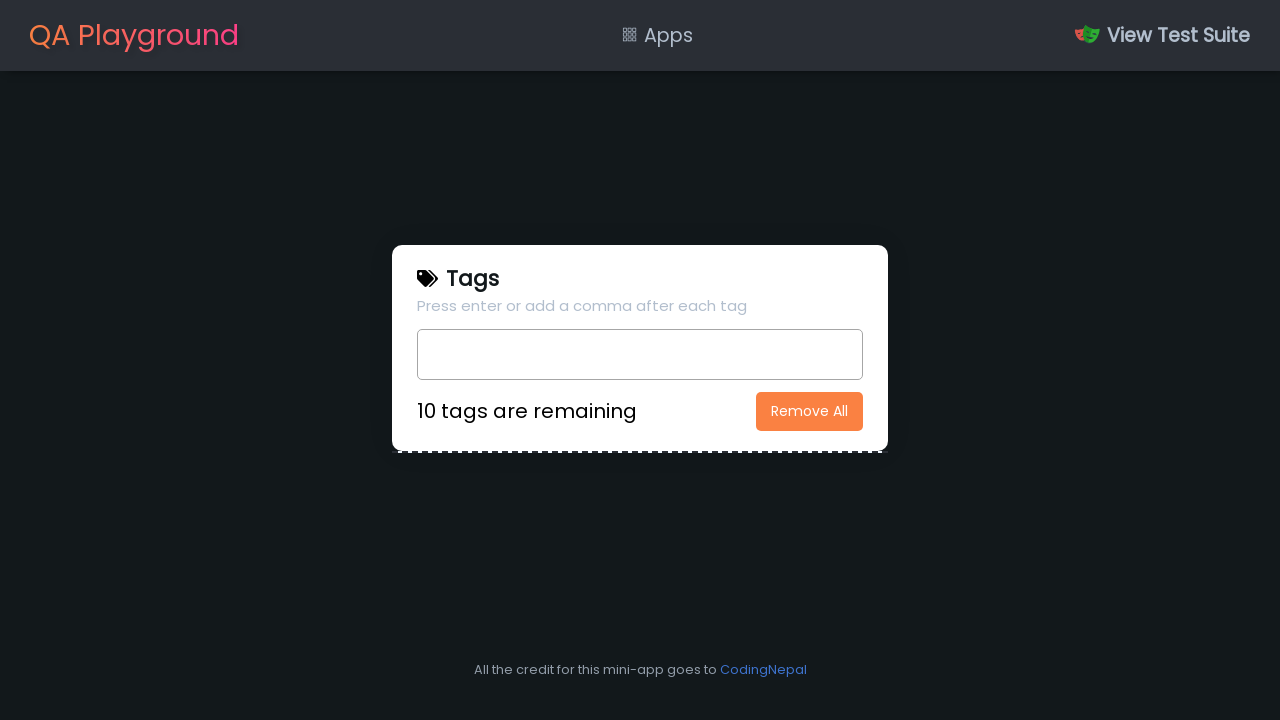

Filled input field with script tag '<script>alert</script>' to test XSS handling on ul input
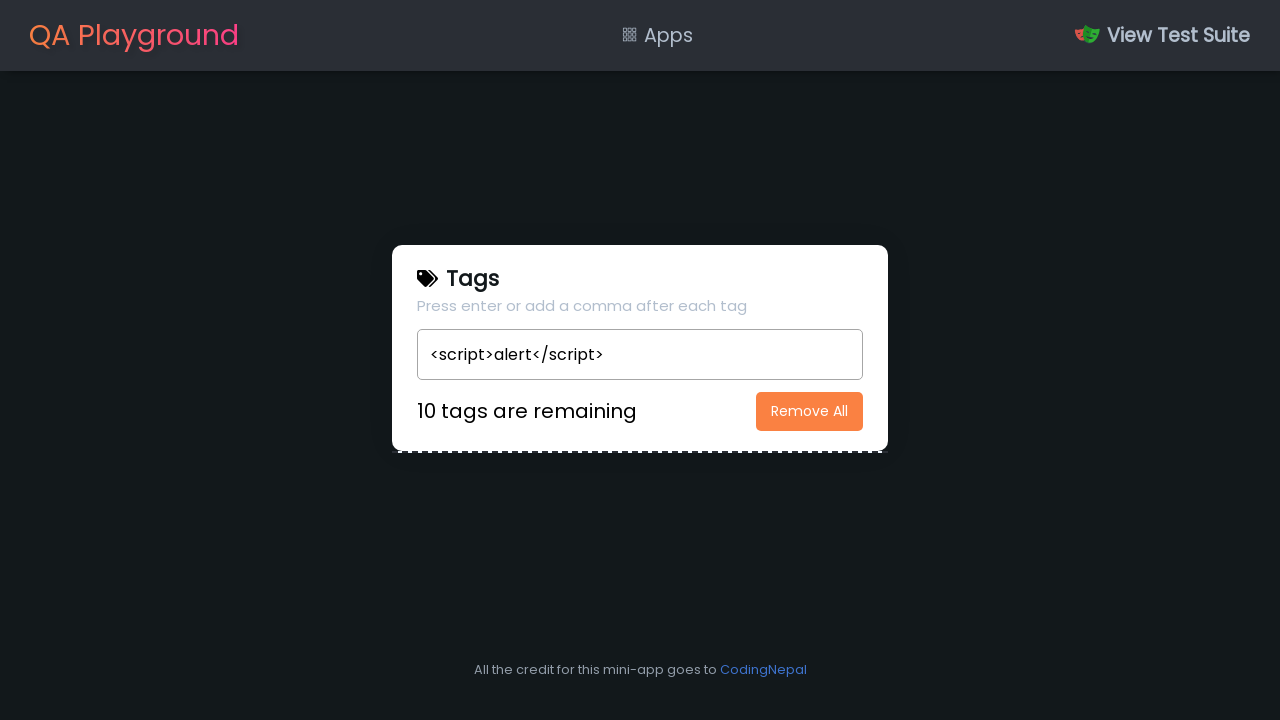

Pressed Enter to add script tag on ul input
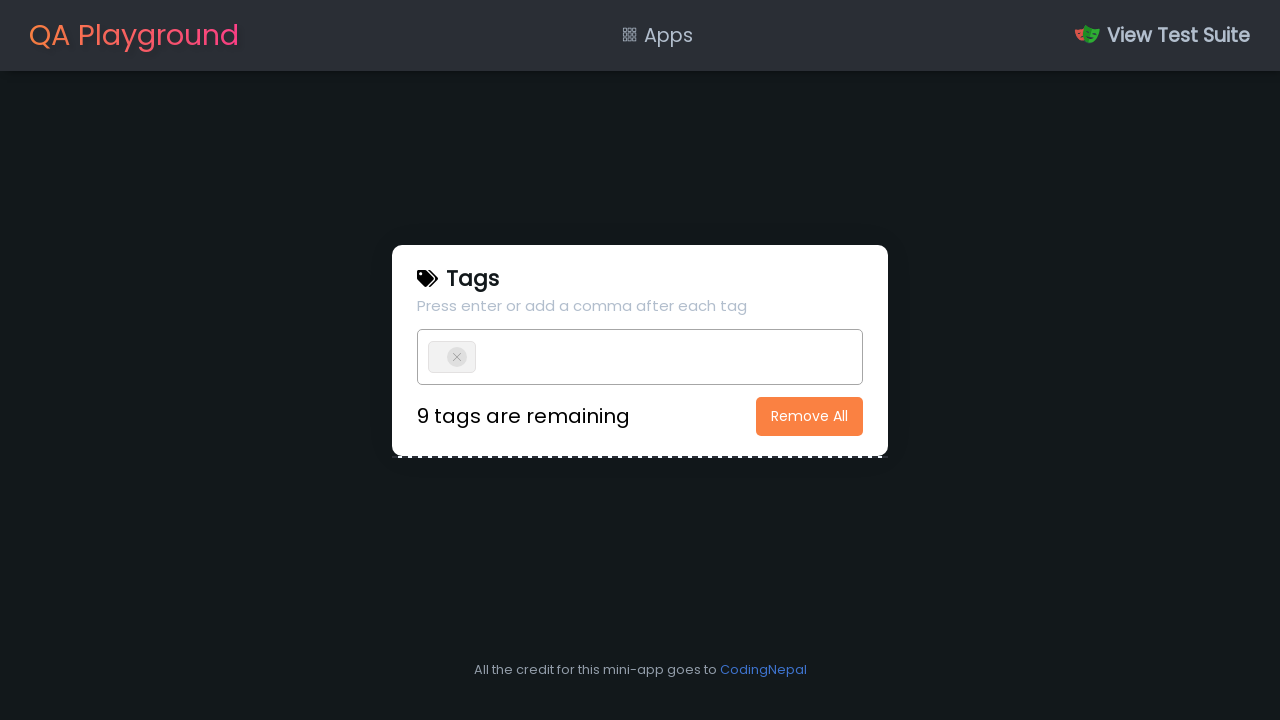

Retrieved the value of the added script tag to verify XSS handling
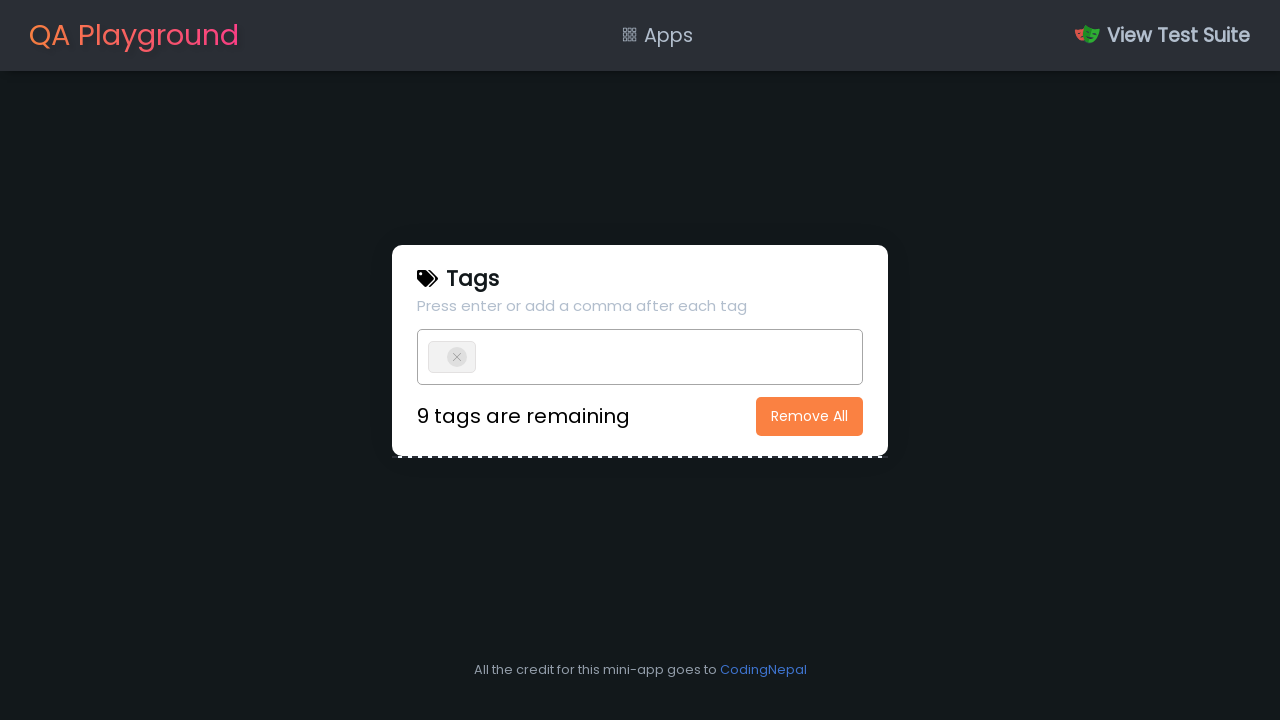

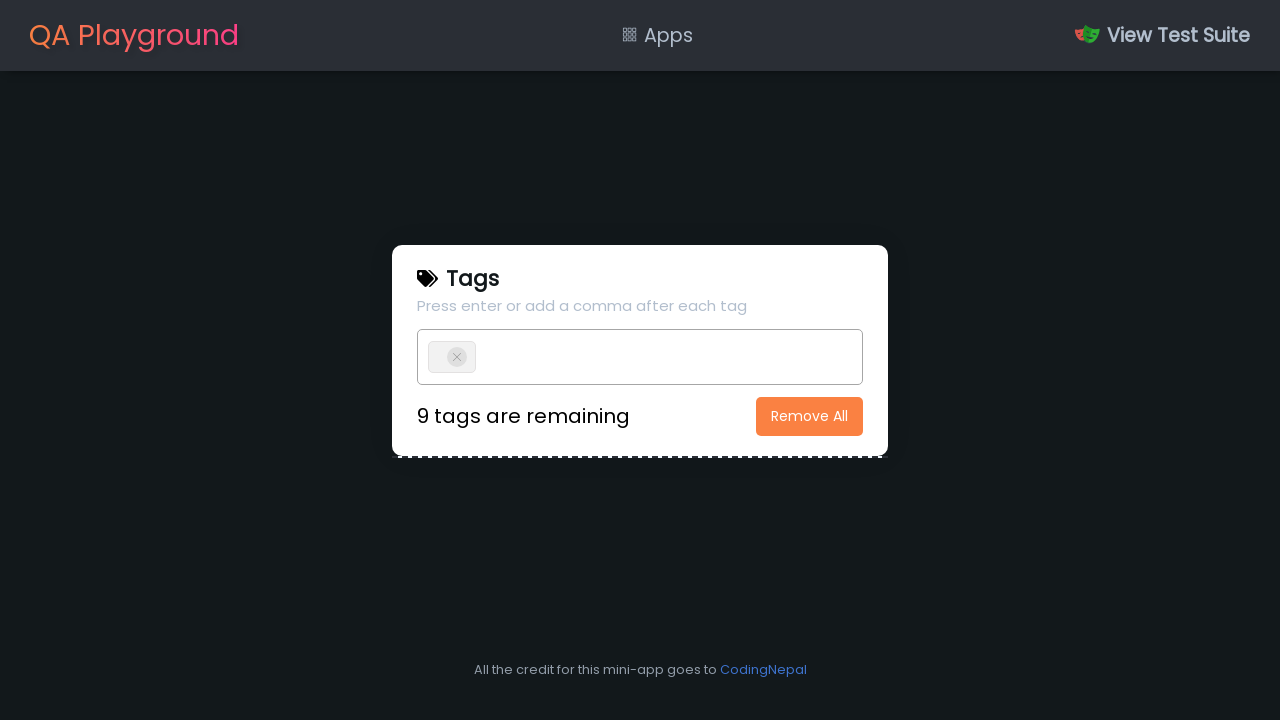